Tests different button interactions including right-click (context click) and double-click actions

Starting URL: https://demoqa.com/buttons

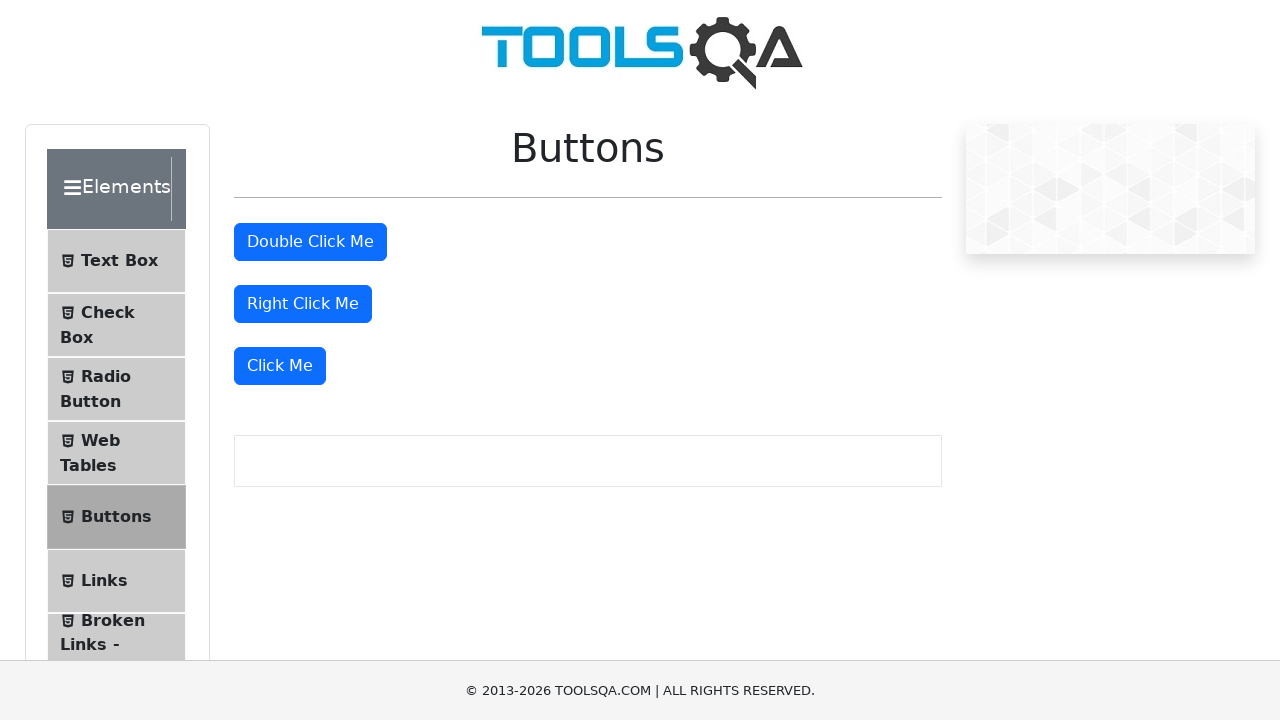

Right-clicked on the right click button at (303, 304) on #rightClickBtn
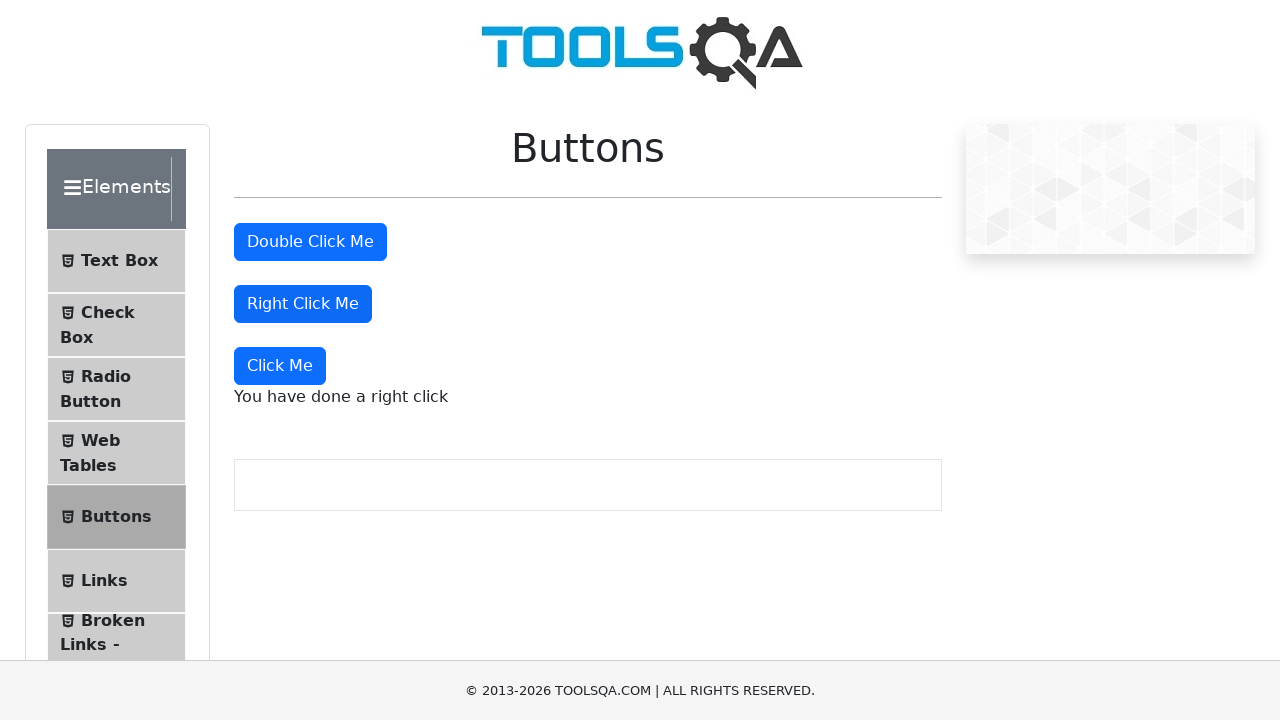

Double-clicked on the double click button at (310, 242) on #doubleClickBtn
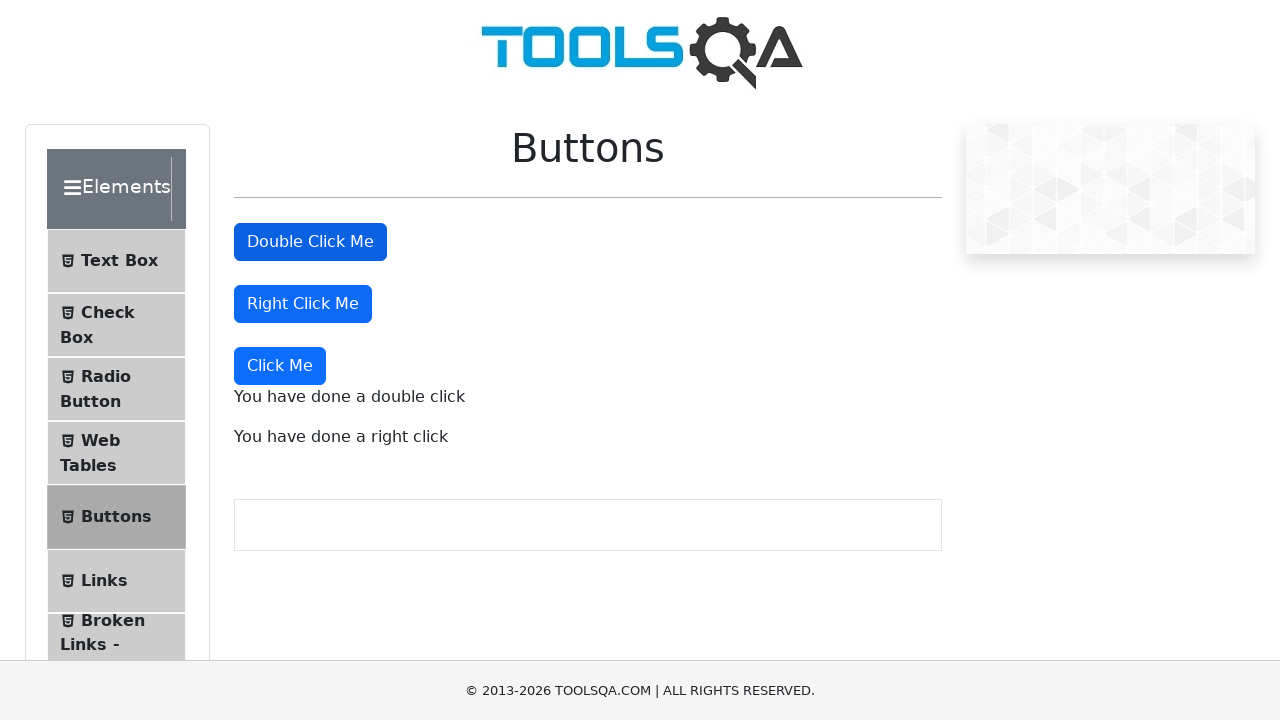

Right-click message appeared
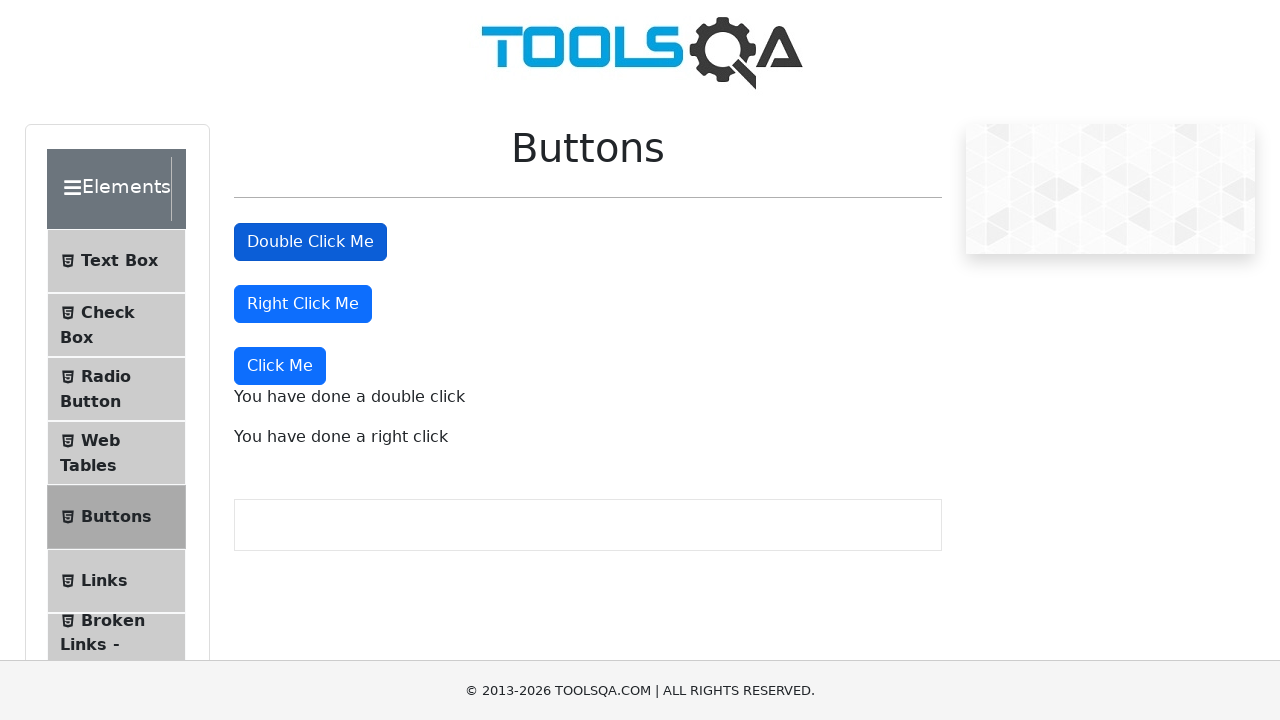

Double-click message appeared
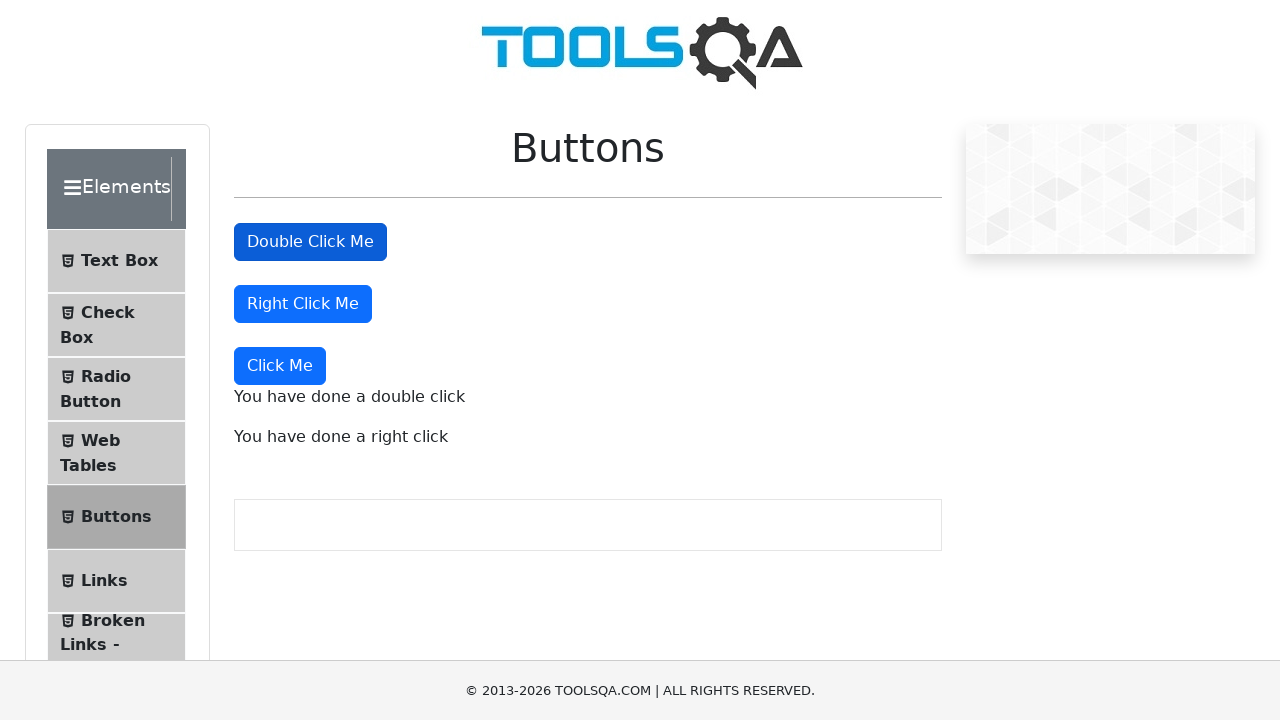

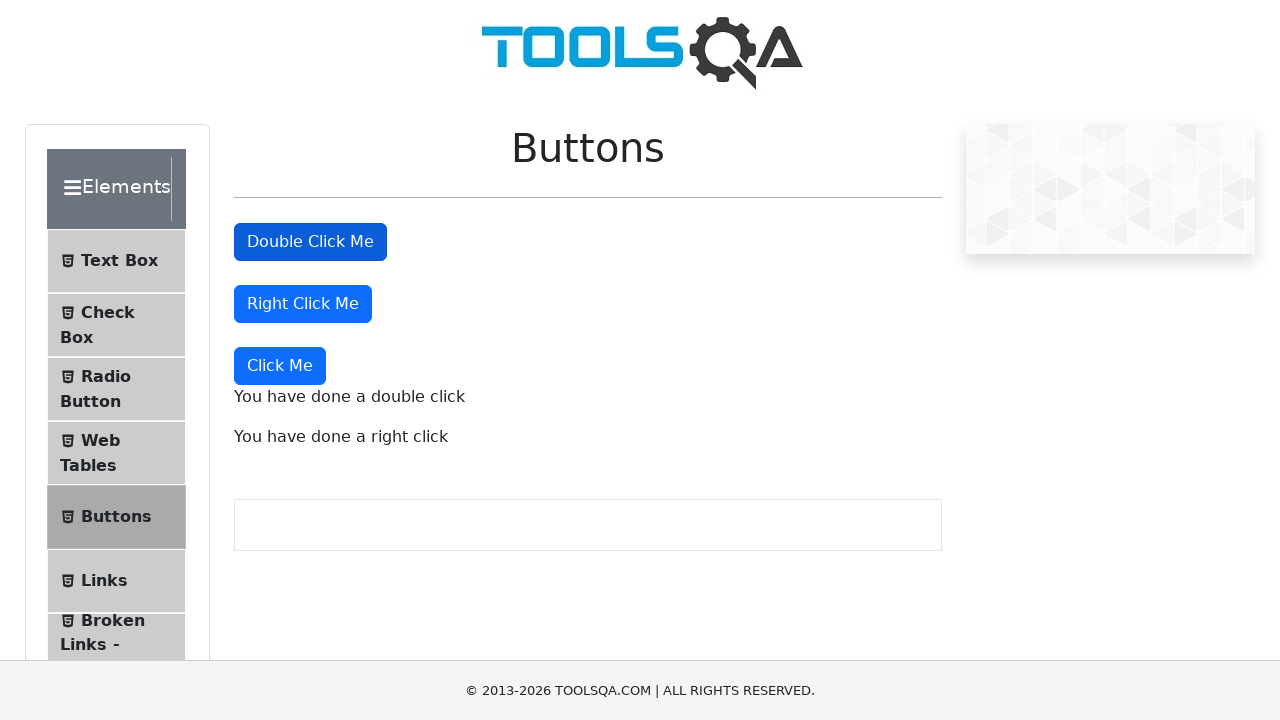